Tests redirect functionality by clicking a redirect link and verifying navigation to status codes page

Starting URL: https://the-internet.herokuapp.com

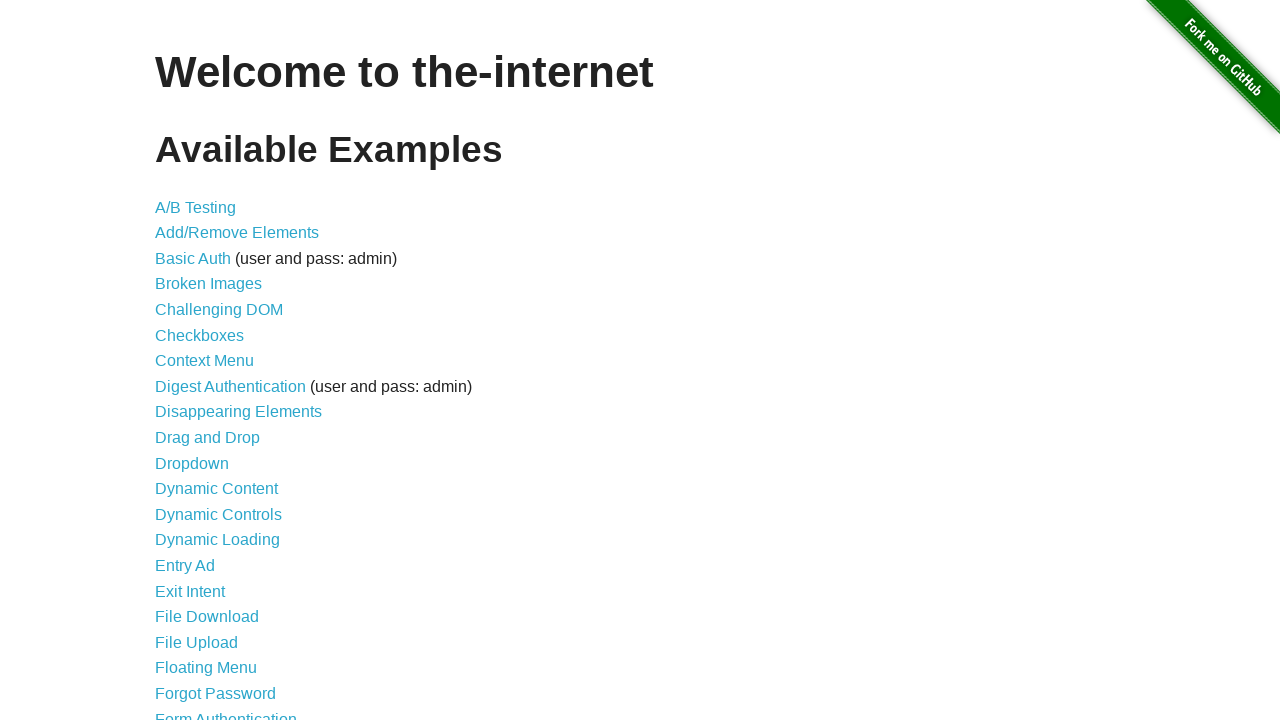

Clicked on Redirect Link at (202, 446) on a:has-text('Redirect Link')
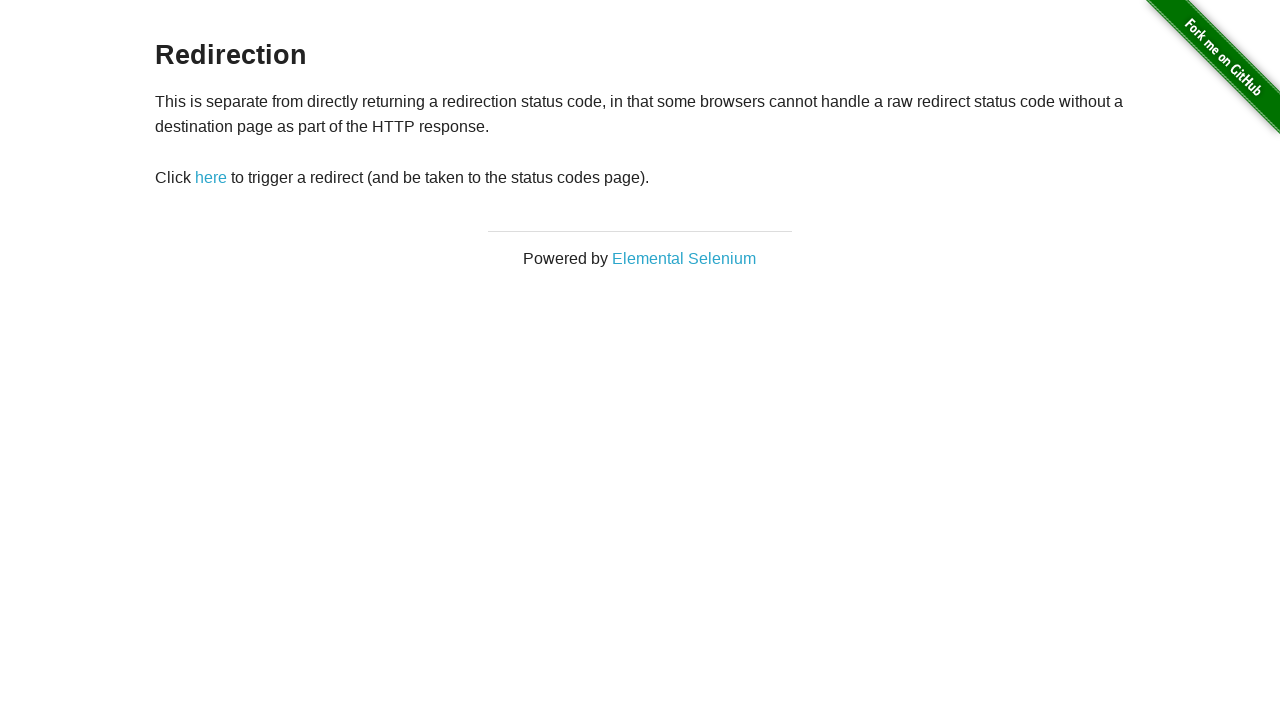

Clicked the redirect trigger link at (211, 178) on a:has-text('here')
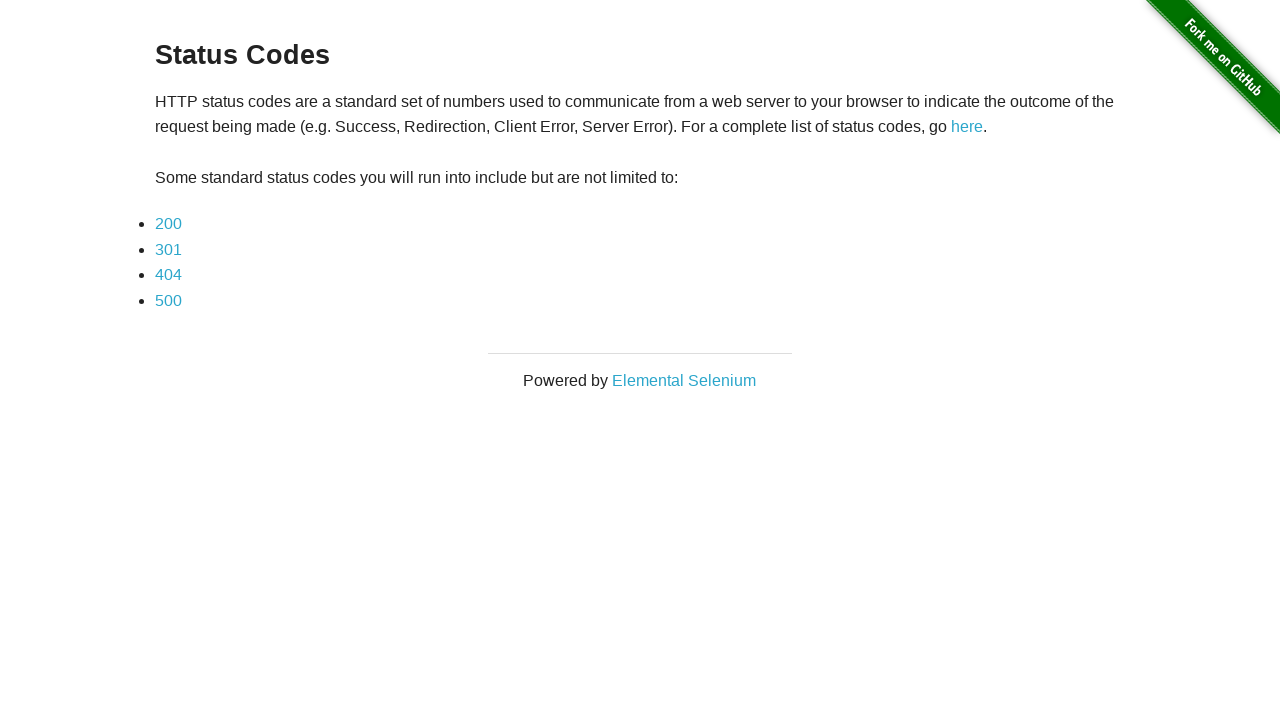

Redirect completed and Status Codes page loaded
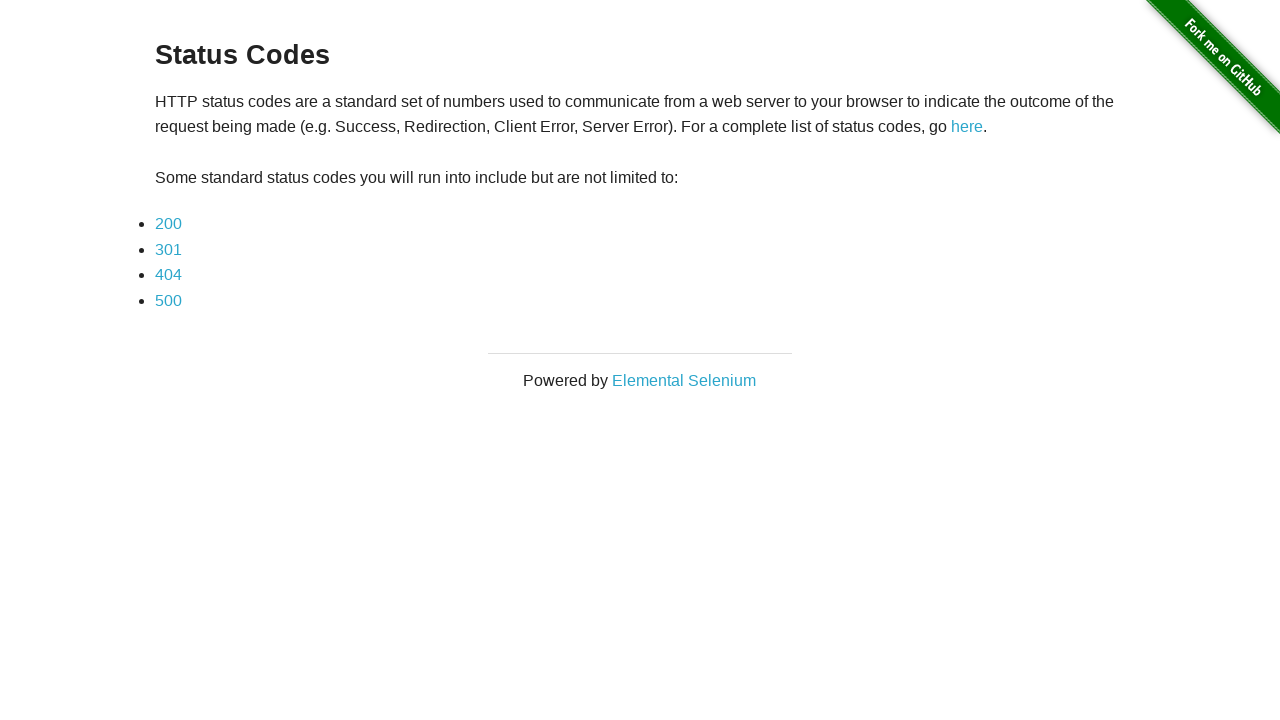

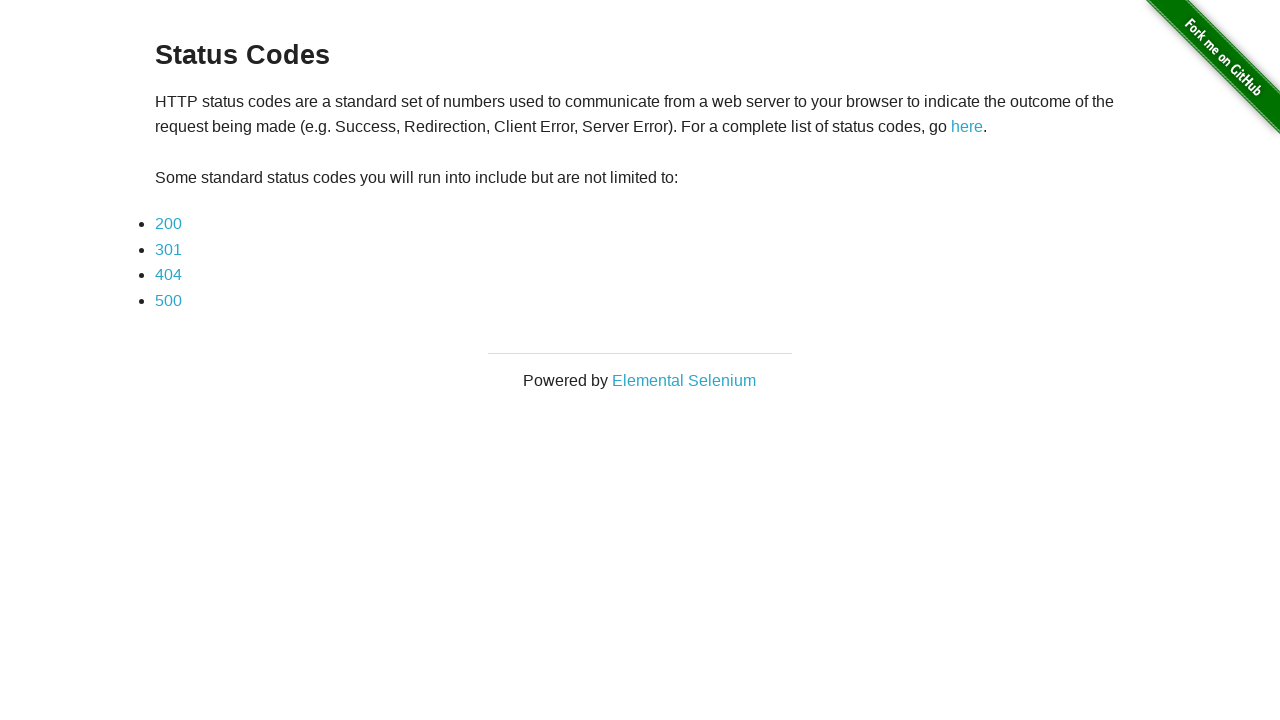